Tests the text box form by filling in full name, email, current address, and permanent address fields, then submitting and verifying the entered data is displayed correctly.

Starting URL: https://demoqa.com/elements

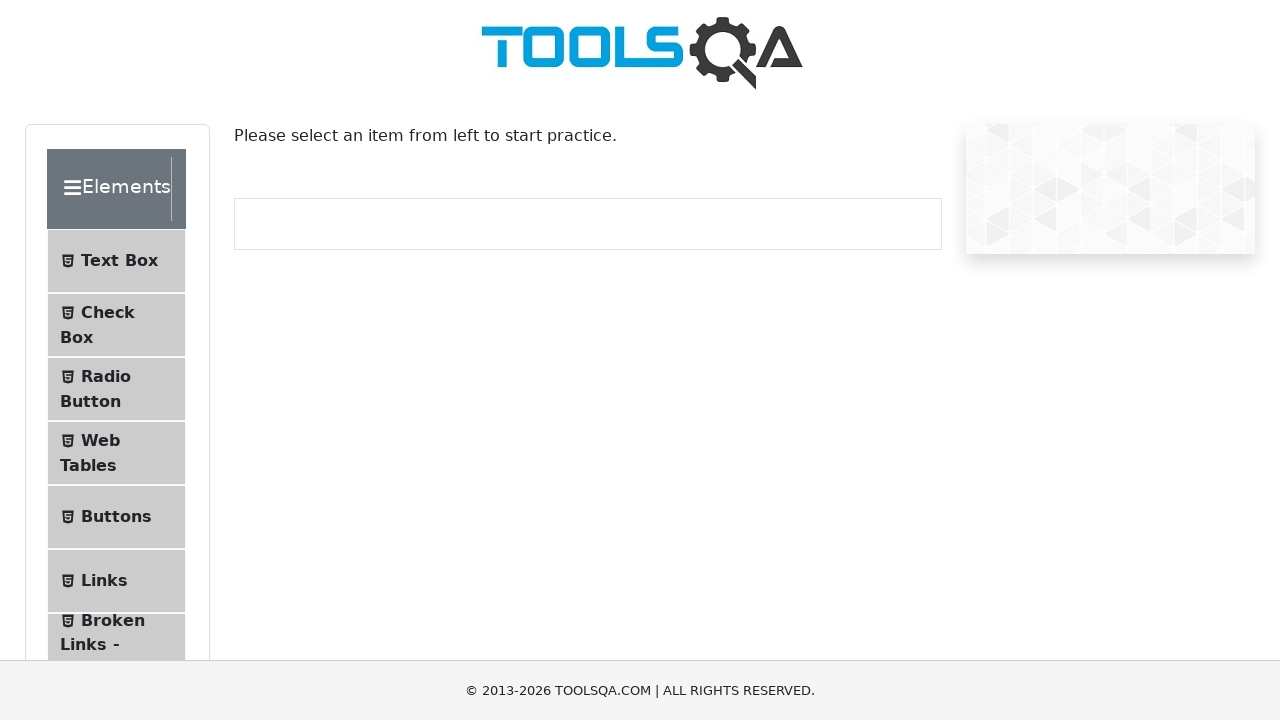

Clicked on Text Box menu item at (119, 261) on internal:text="Text Box"i
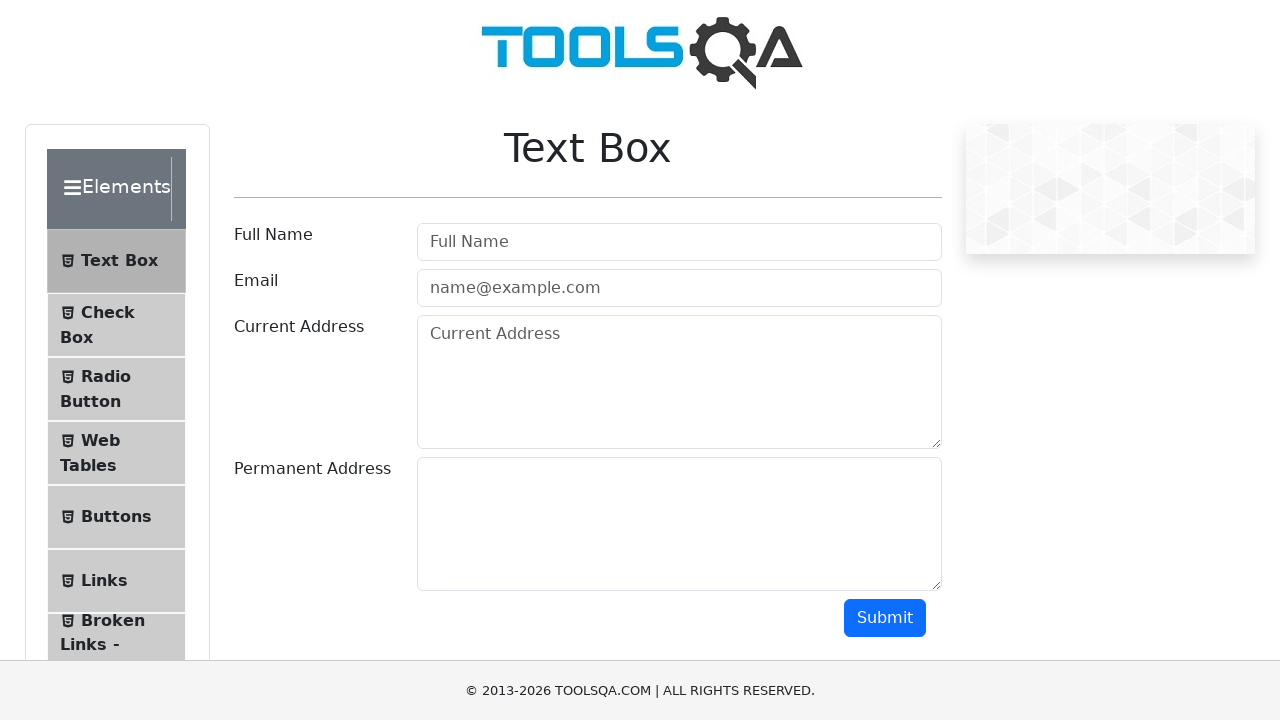

Filled in full name field with 'Jennifer Martinez' on internal:attr=[placeholder="Full Name"i]
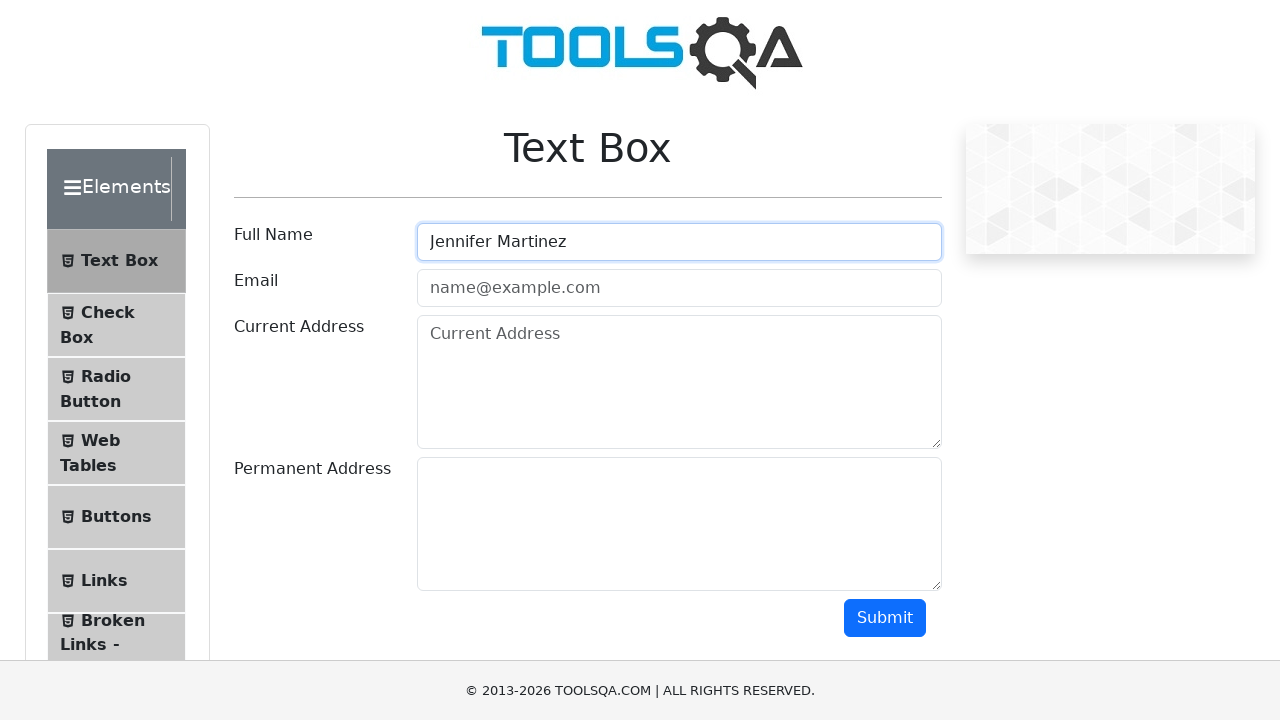

Filled in email field with 'jennifer.martinez@example.com' on internal:attr=[placeholder="name@example.com"i]
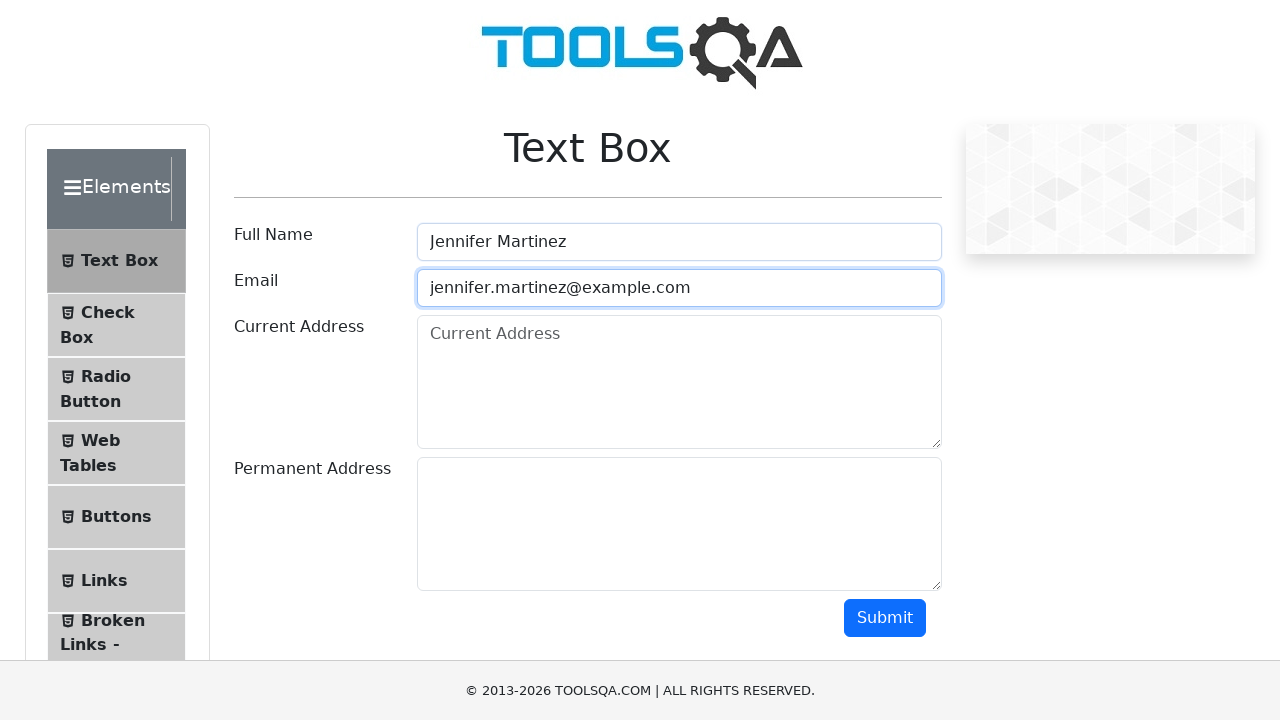

Filled in current address field with '742 Evergreen Terrace, Springfield IL 62704' on internal:attr=[placeholder="Current Address"i]
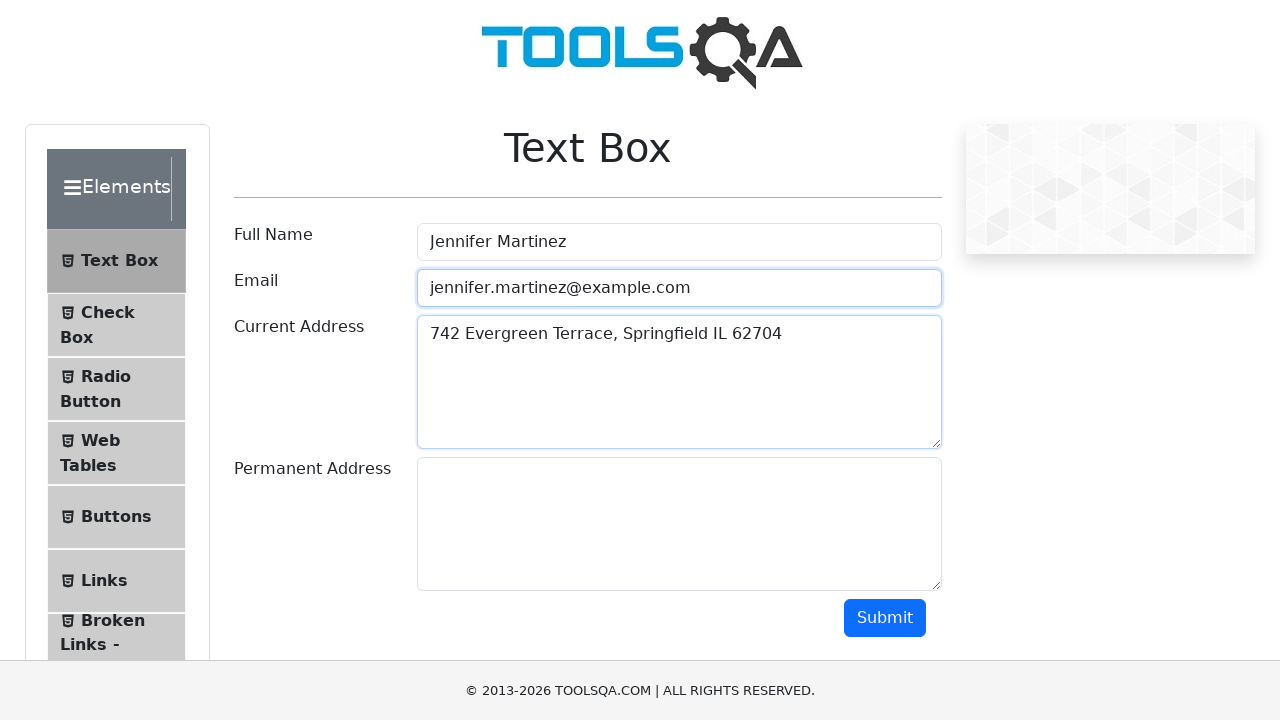

Filled in permanent address field with 'United States, Chicago, 60601' on #permanentAddress
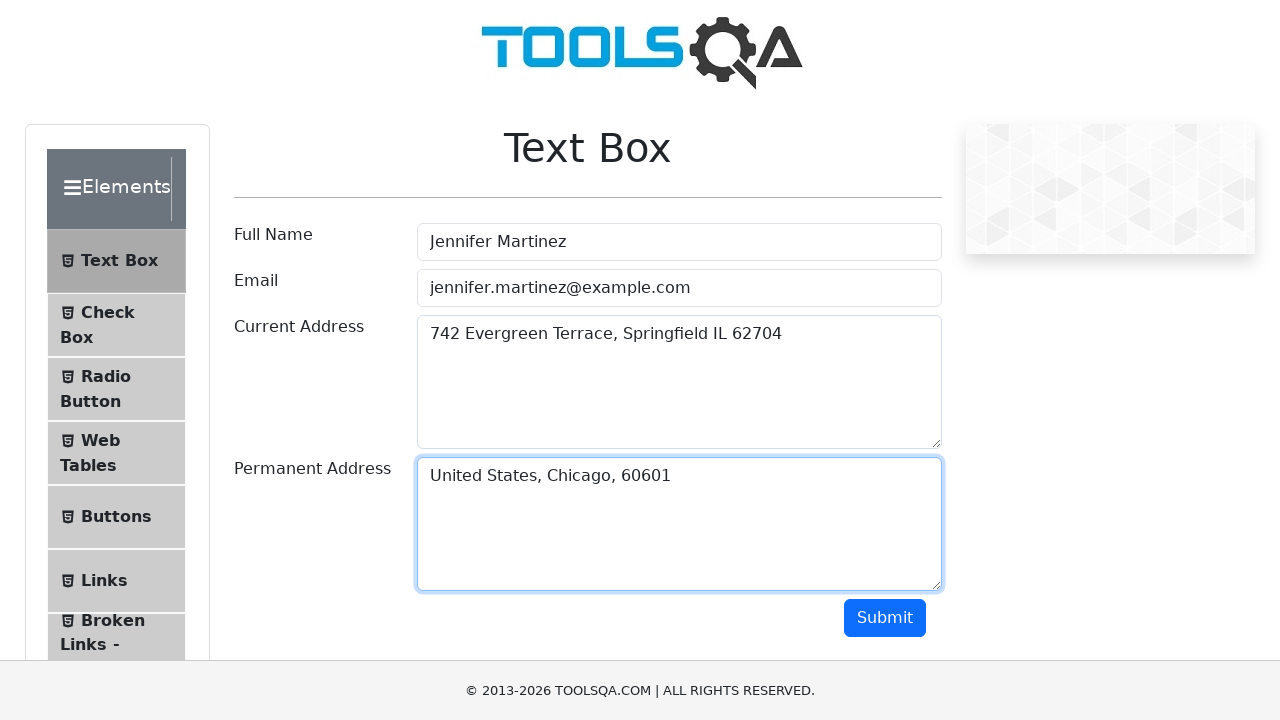

Clicked the Submit button at (885, 618) on internal:role=button[name="Submit"i]
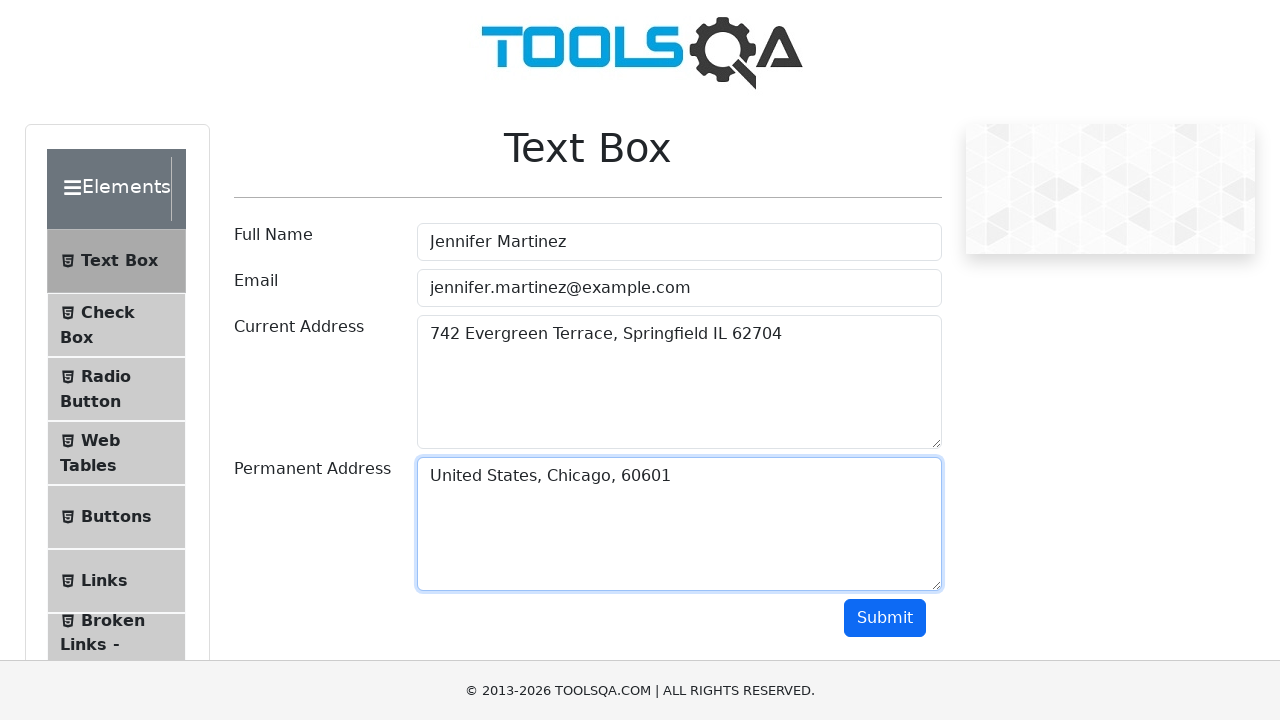

Verified submitted data is displayed with name 'Jennifer Martinez'
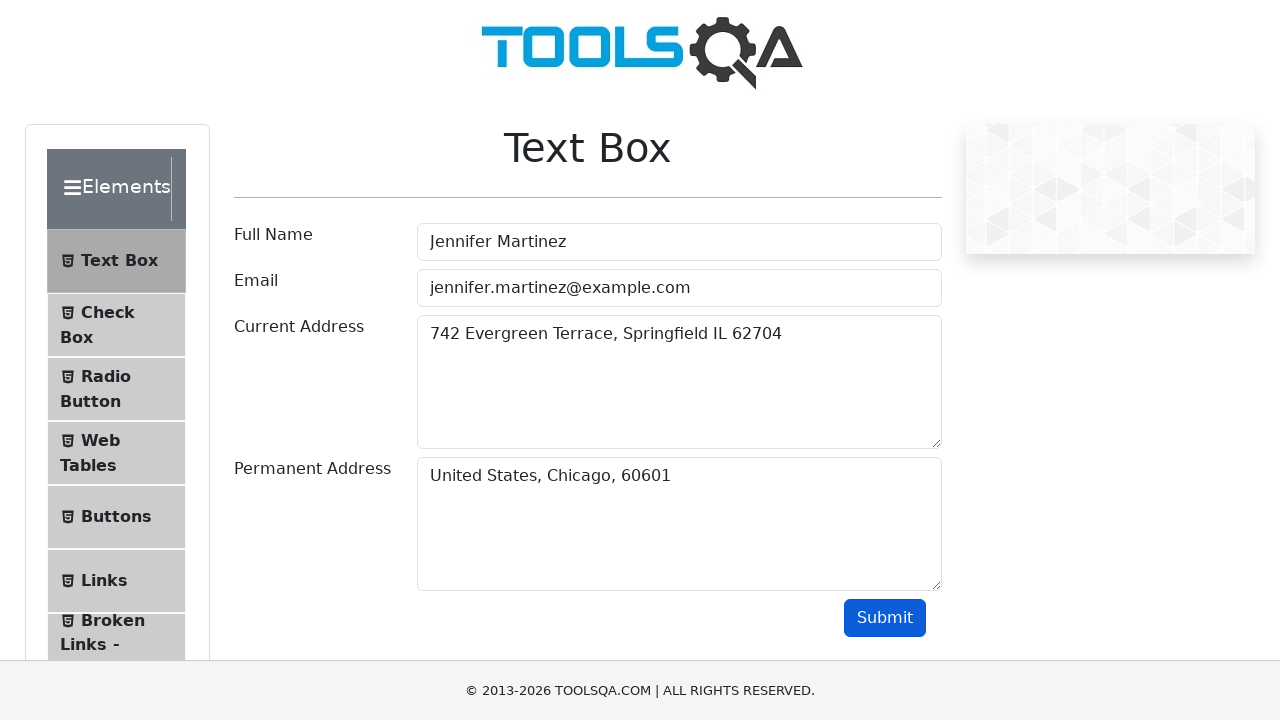

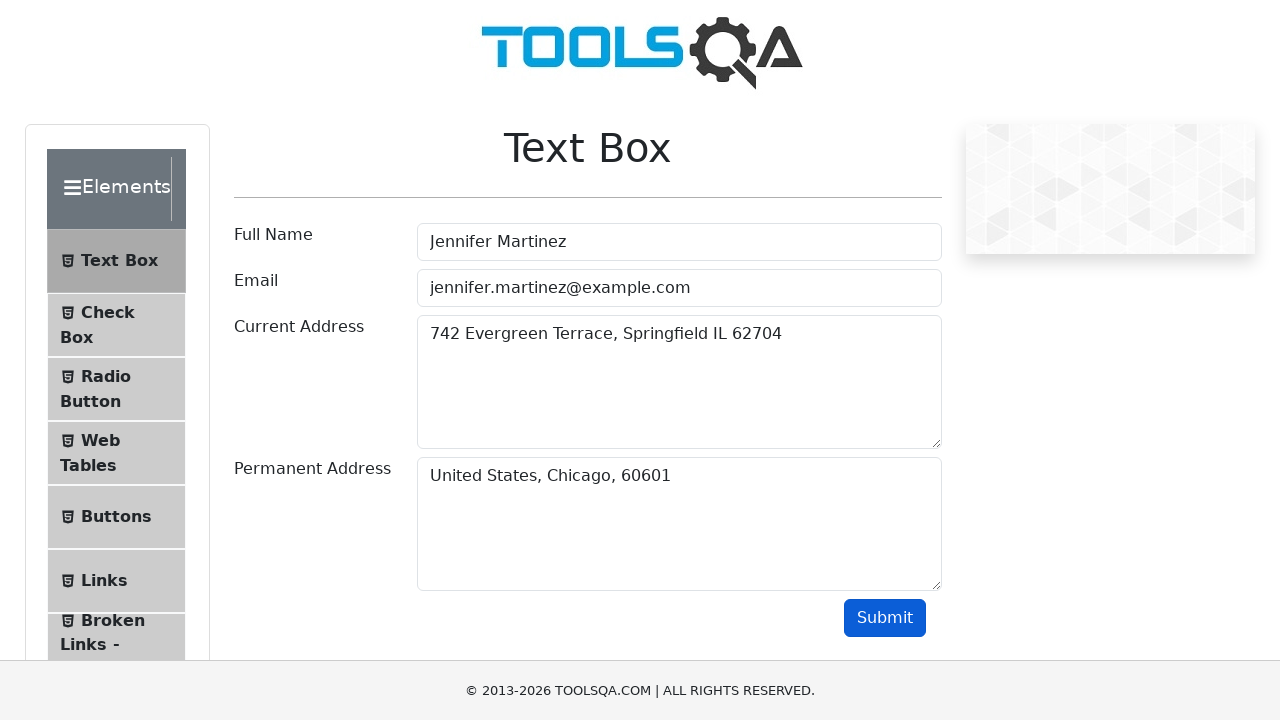